Tests browser window switching functionality by clicking a link that opens a new window, switching to that window, and verifying the header text displays "New Window"

Starting URL: https://the-internet.herokuapp.com/windows

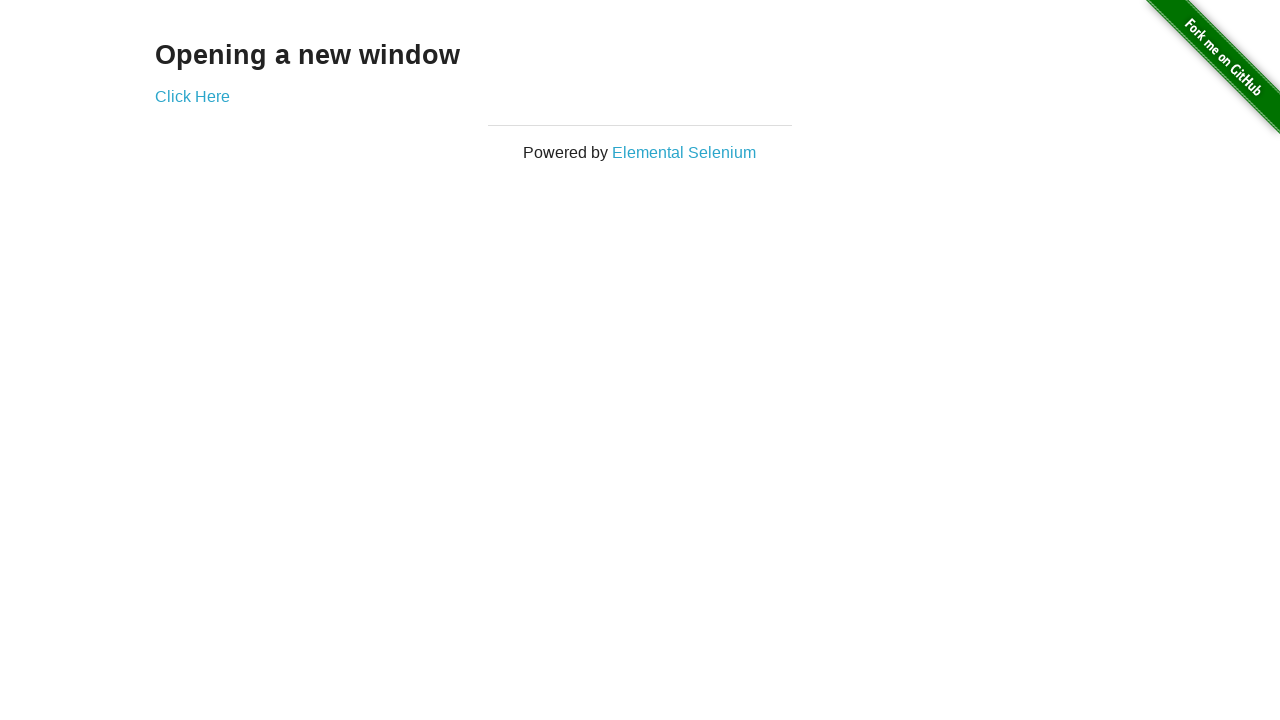

Stored reference to main page
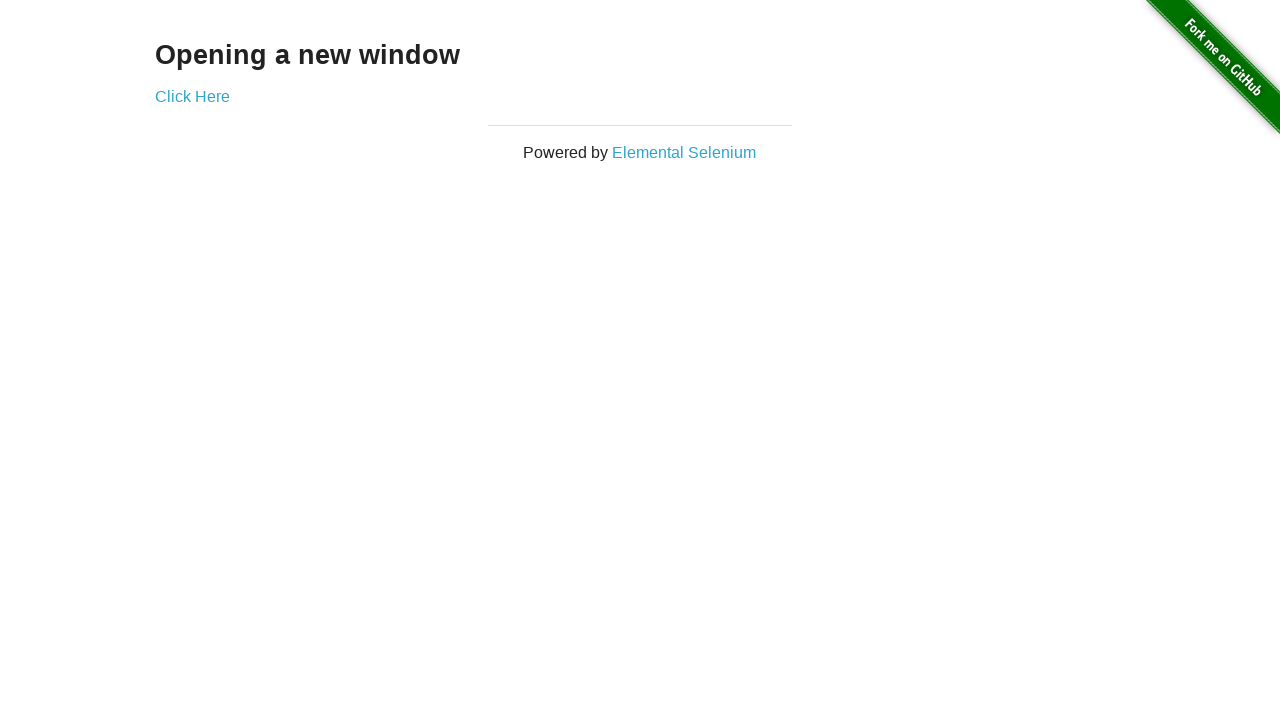

Clicked 'Click Here' link to open new window at (192, 96) on xpath=//a[.='Click Here']
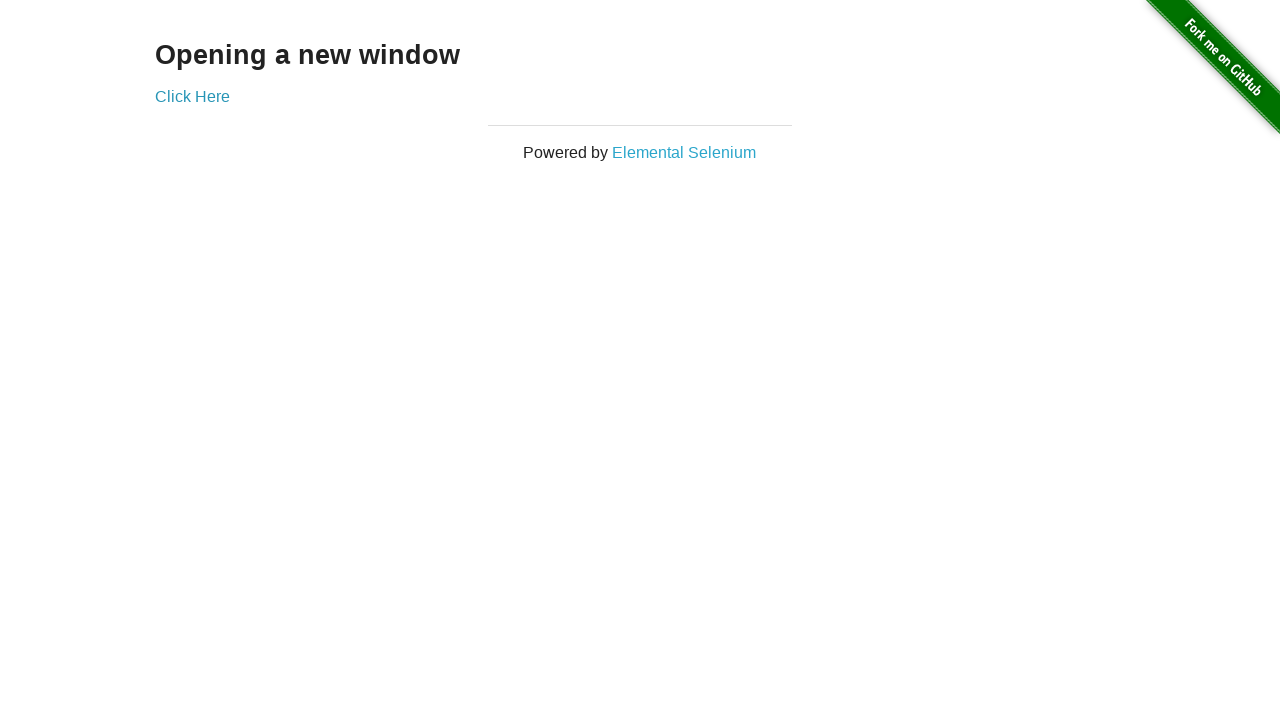

New window opened and captured at (192, 96) on xpath=//a[.='Click Here']
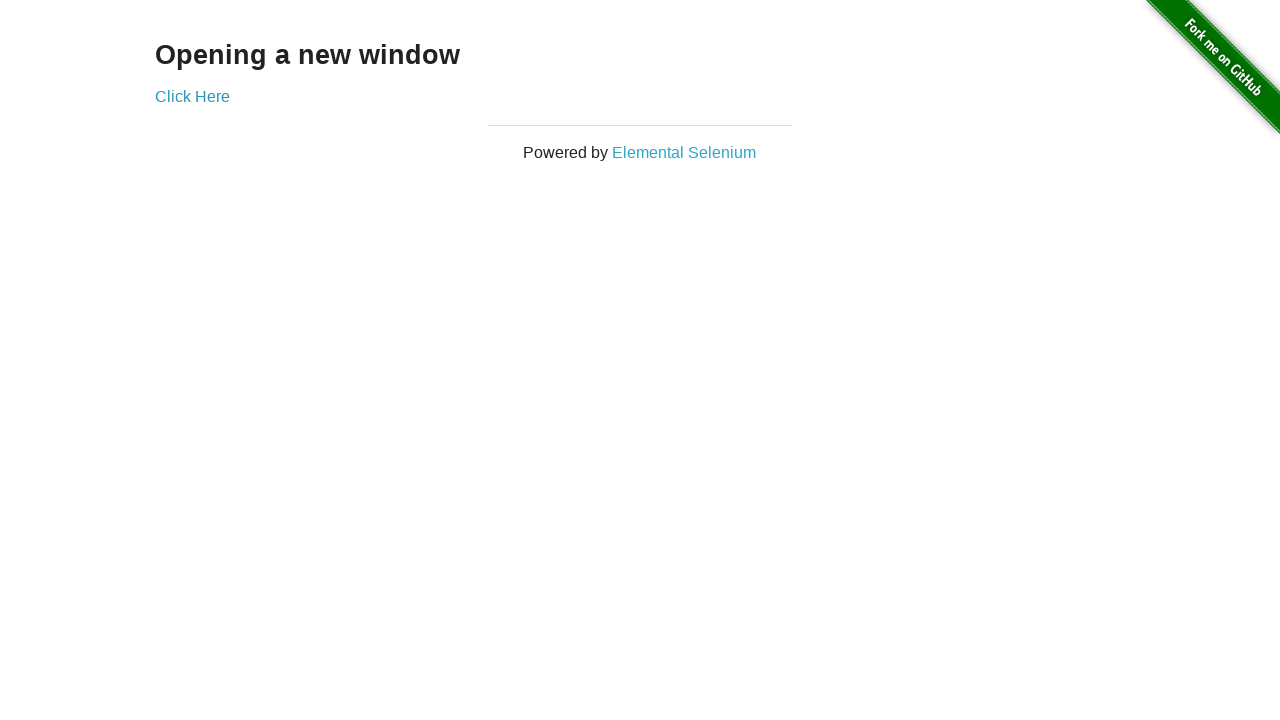

Switched to new window context
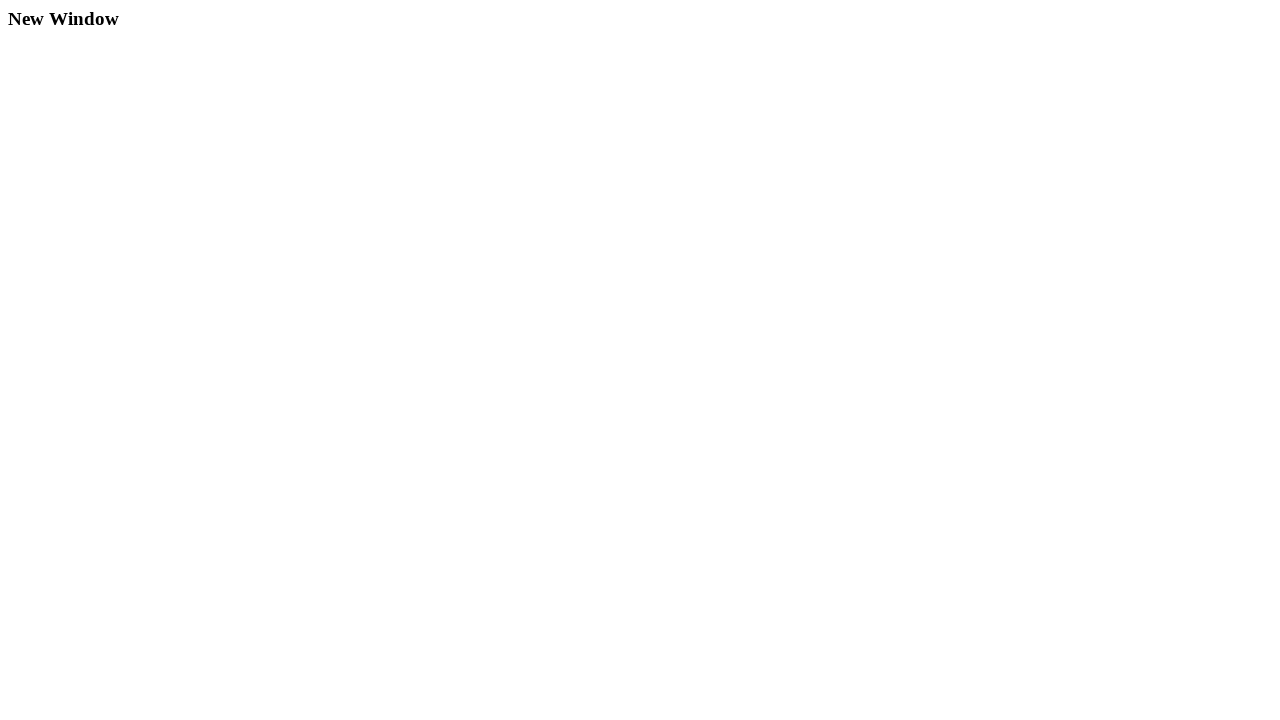

New page fully loaded
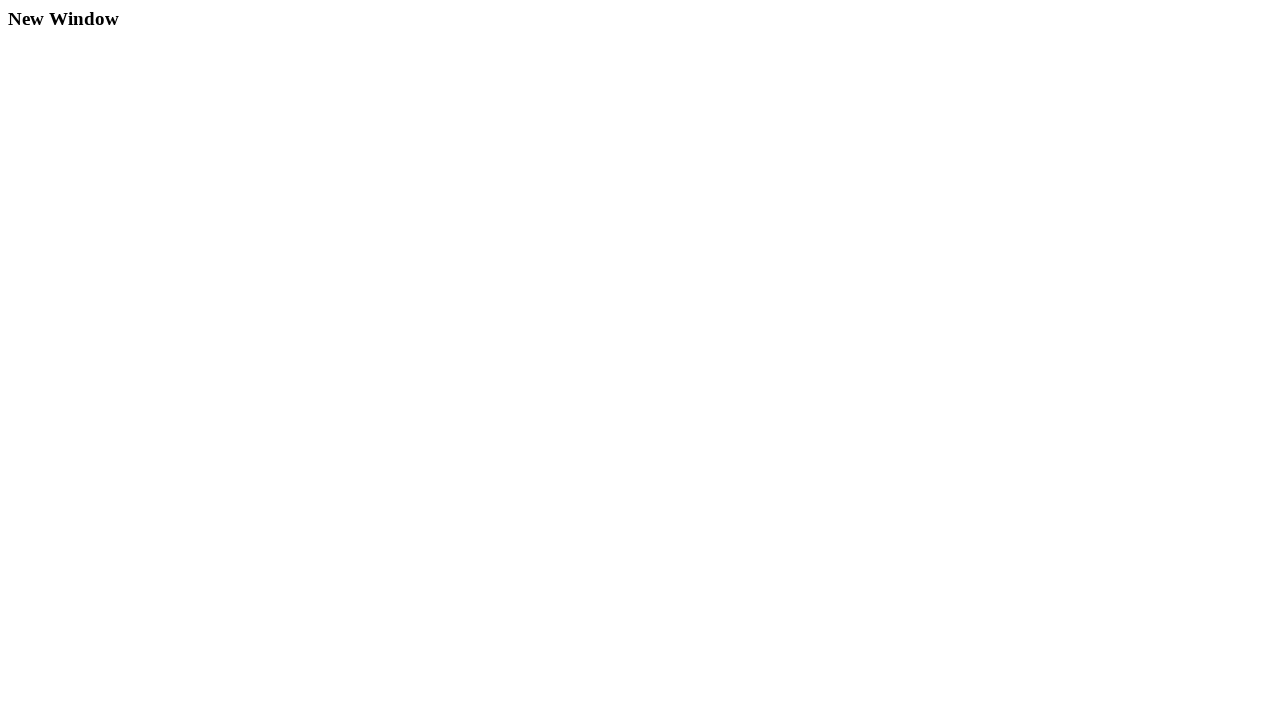

Located header element with text 'New Window'
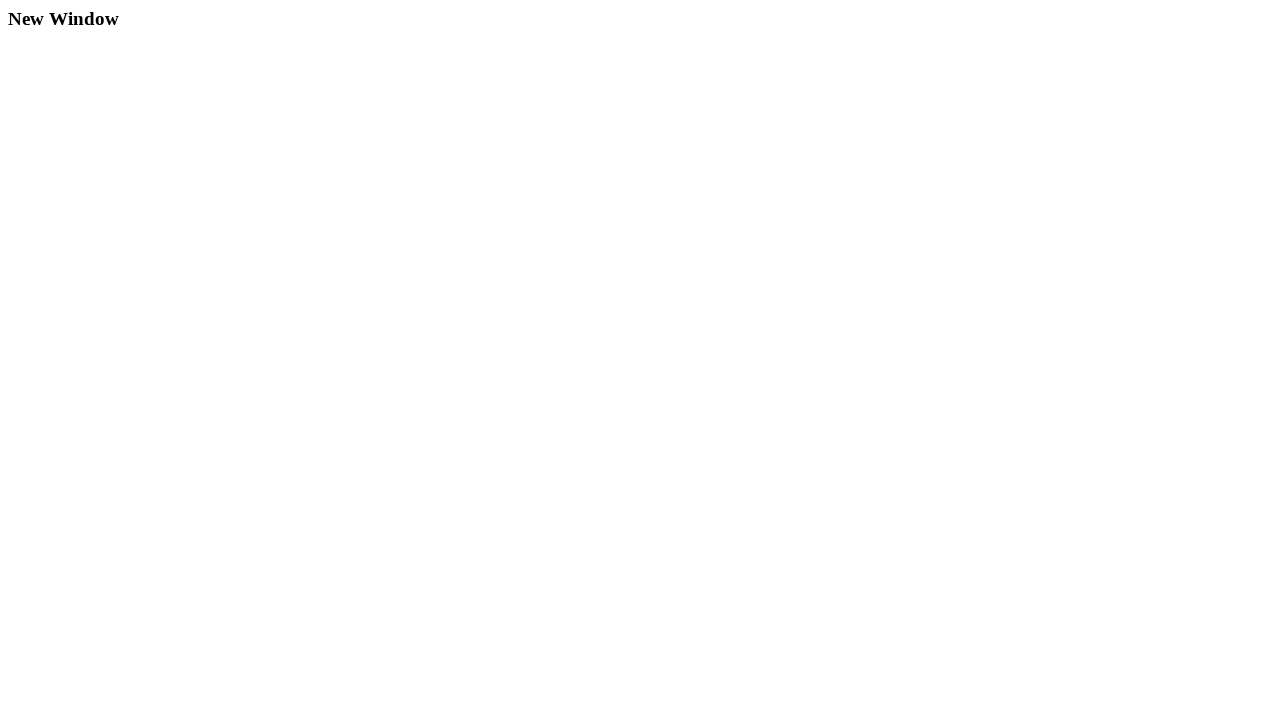

Header element is visible and ready
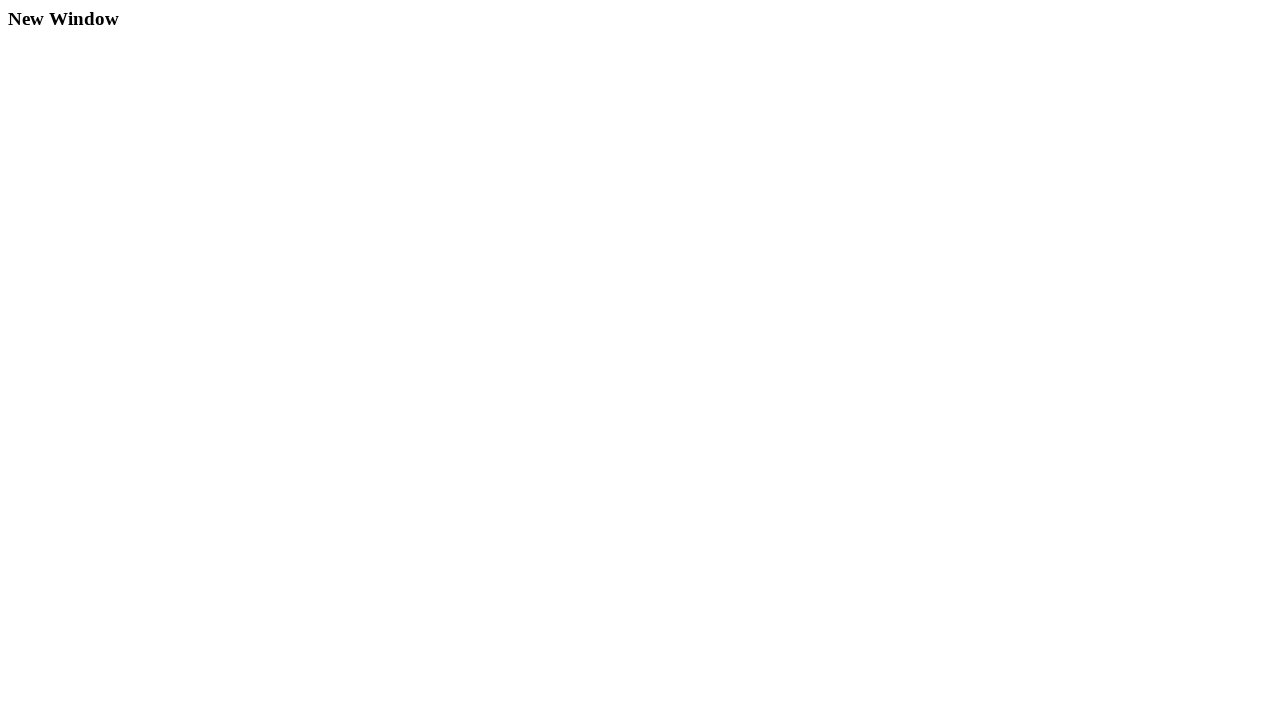

Verified header text displays 'New Window'
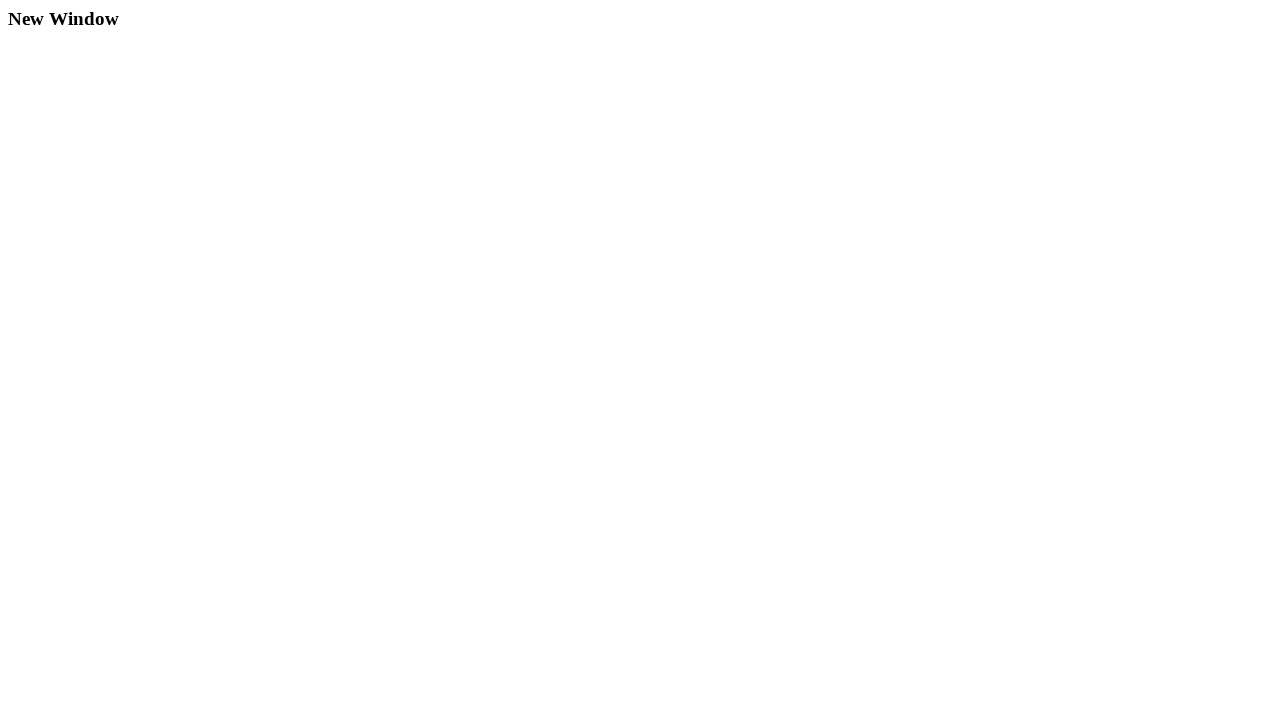

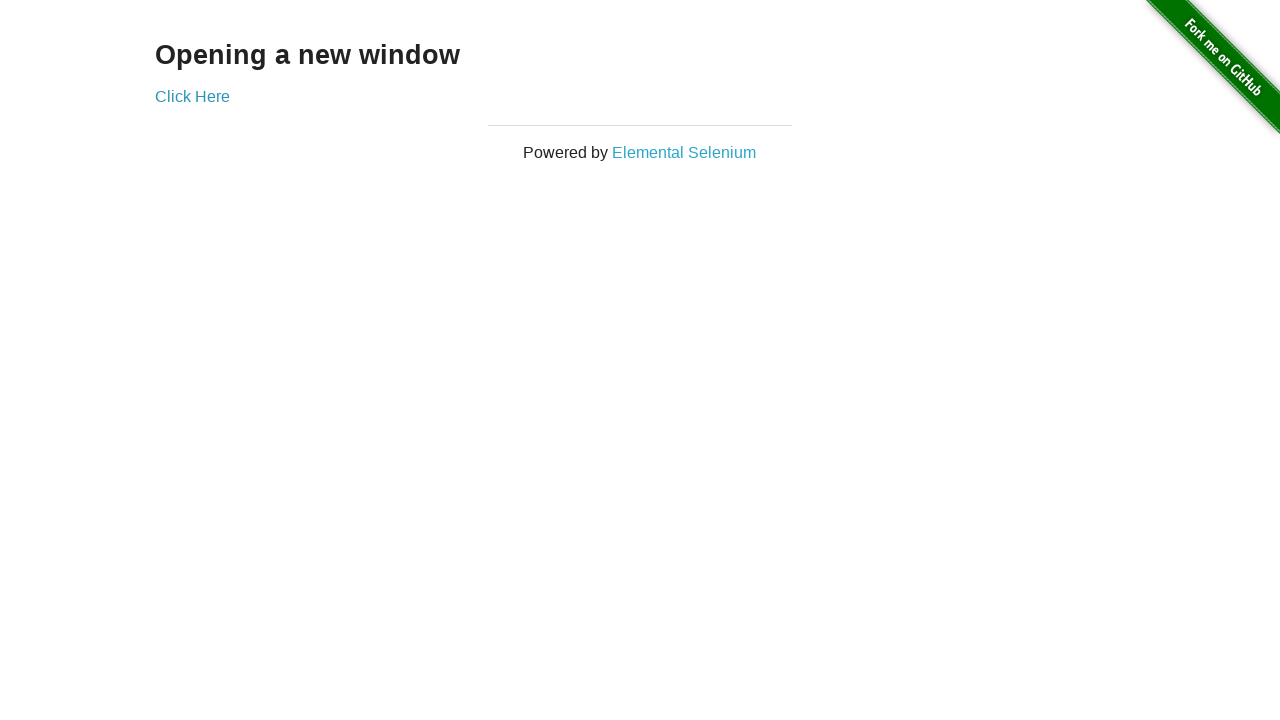